Tests window handling functionality by opening a new window and switching to it to verify content

Starting URL: https://demoqa.com/browser-windows

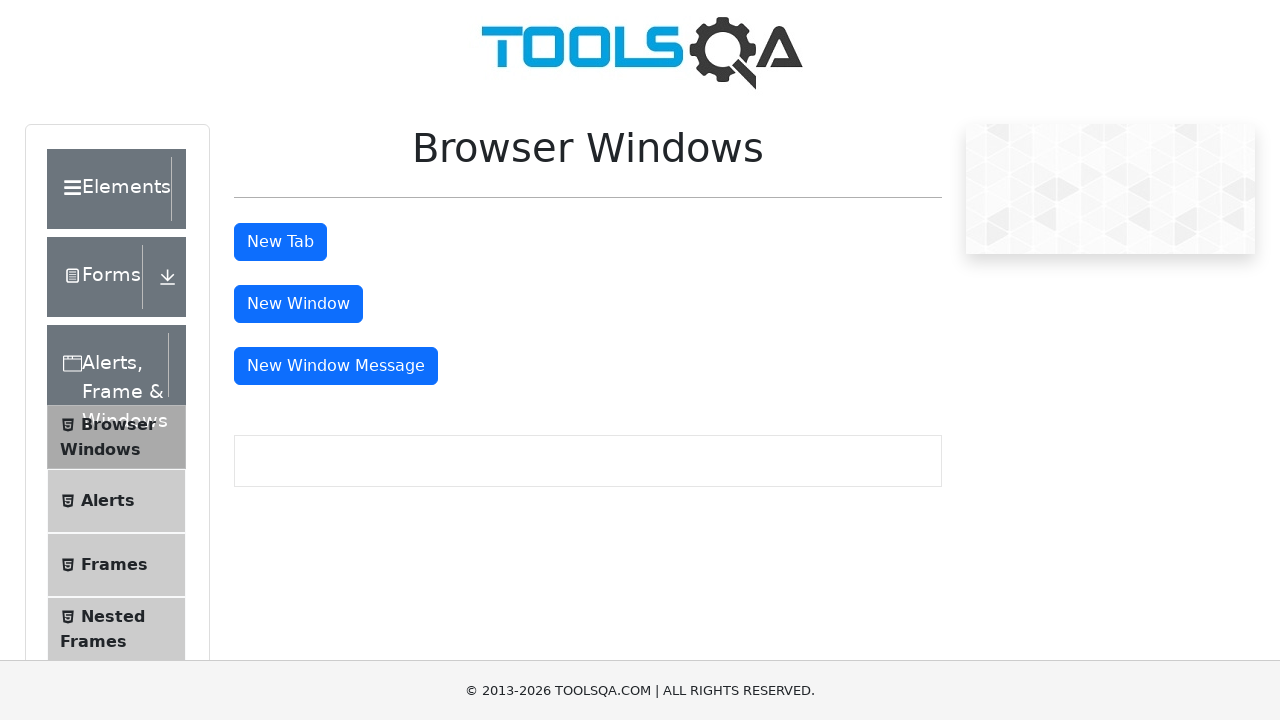

Clicked button to open new window at (298, 304) on #windowButton
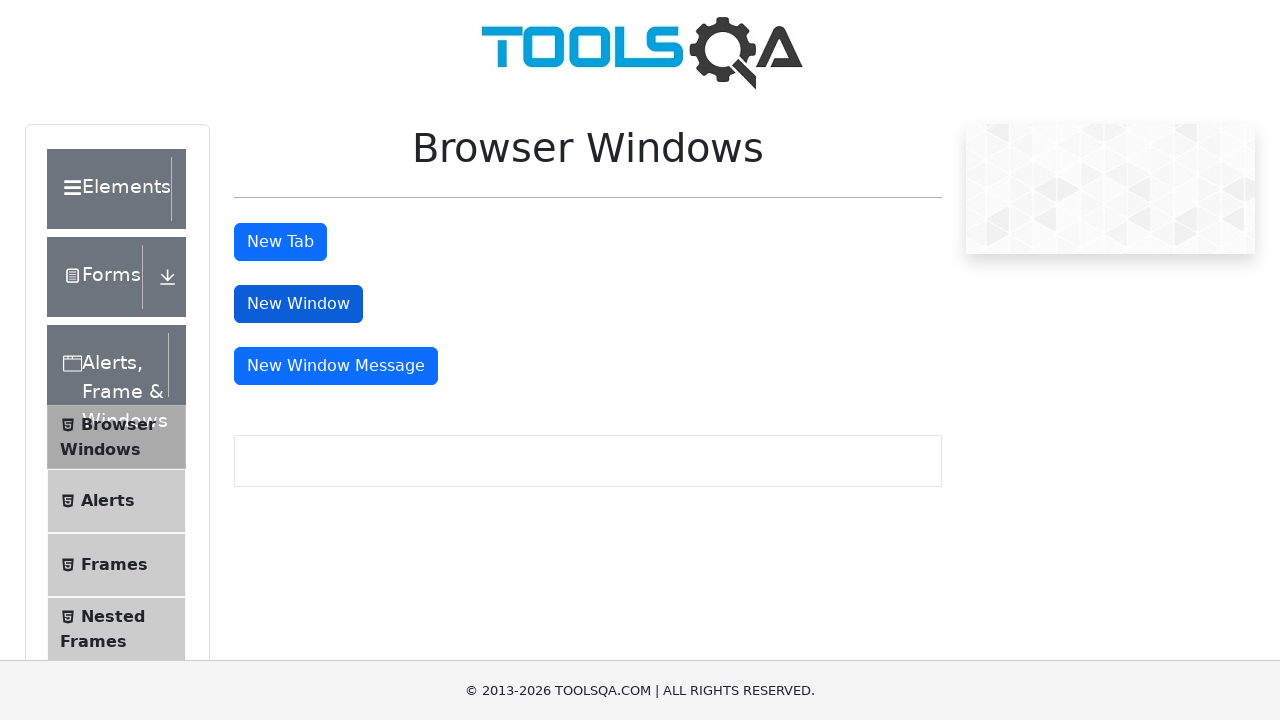

New window opened and captured
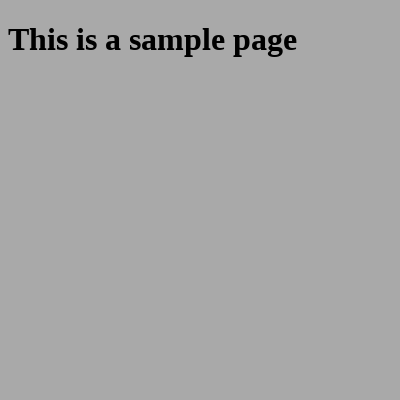

New page loaded completely
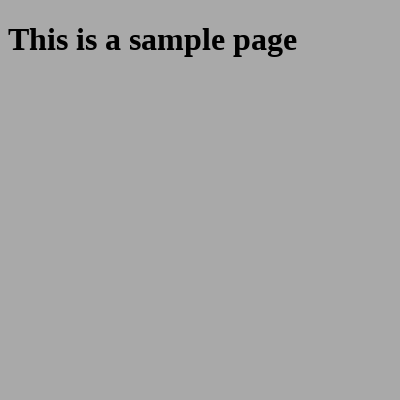

Located sample heading element in new window
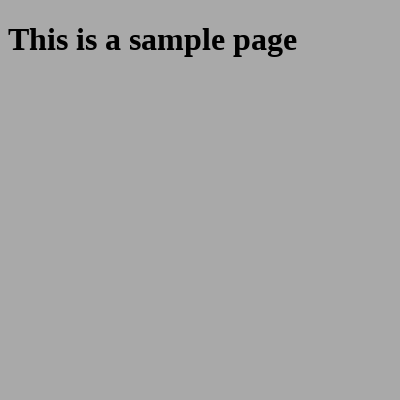

Retrieved heading text: 'This is a sample page'
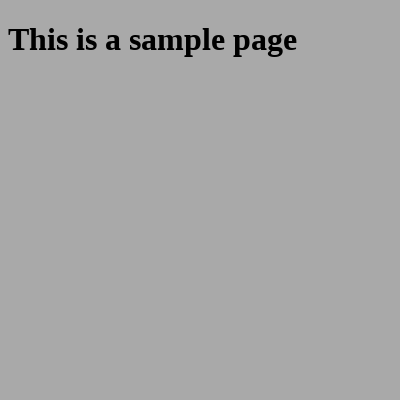

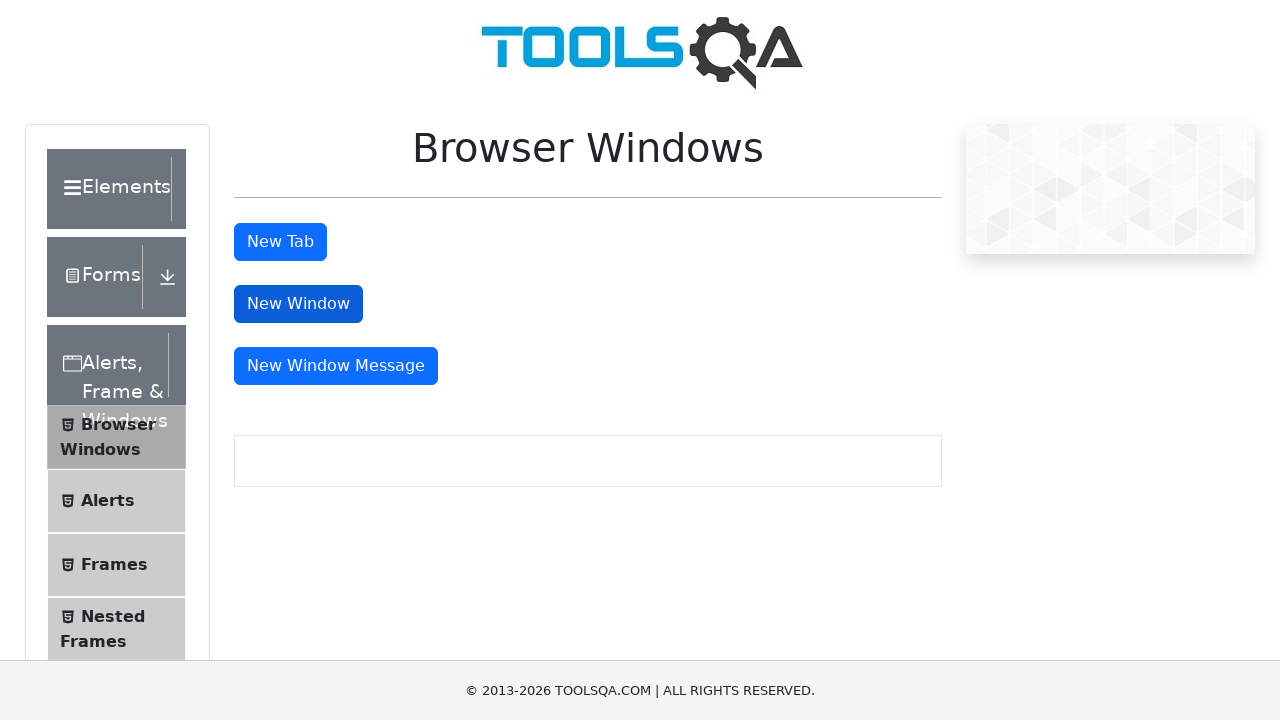